Verifies the OrangeHRM login page loads correctly by checking that the logo image is present on the page

Starting URL: http://alchemy.hguy.co/orangehrm

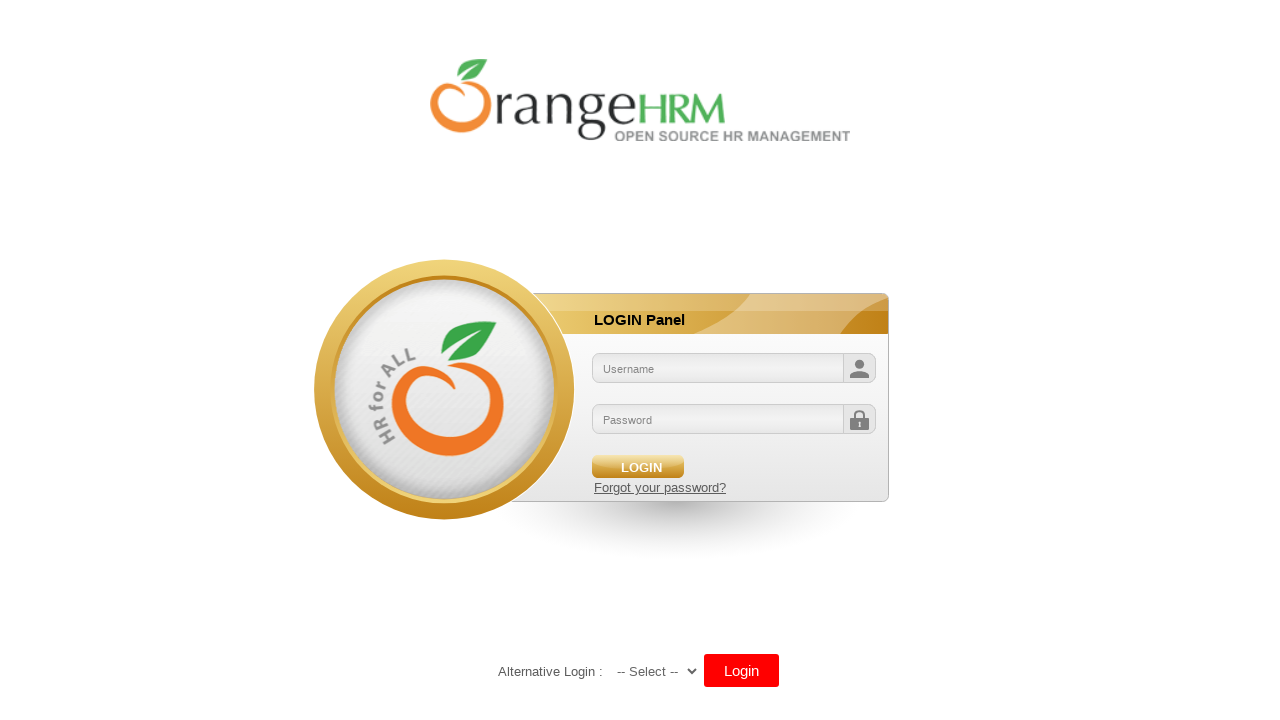

OrangeHRM login page loaded and logo image is present
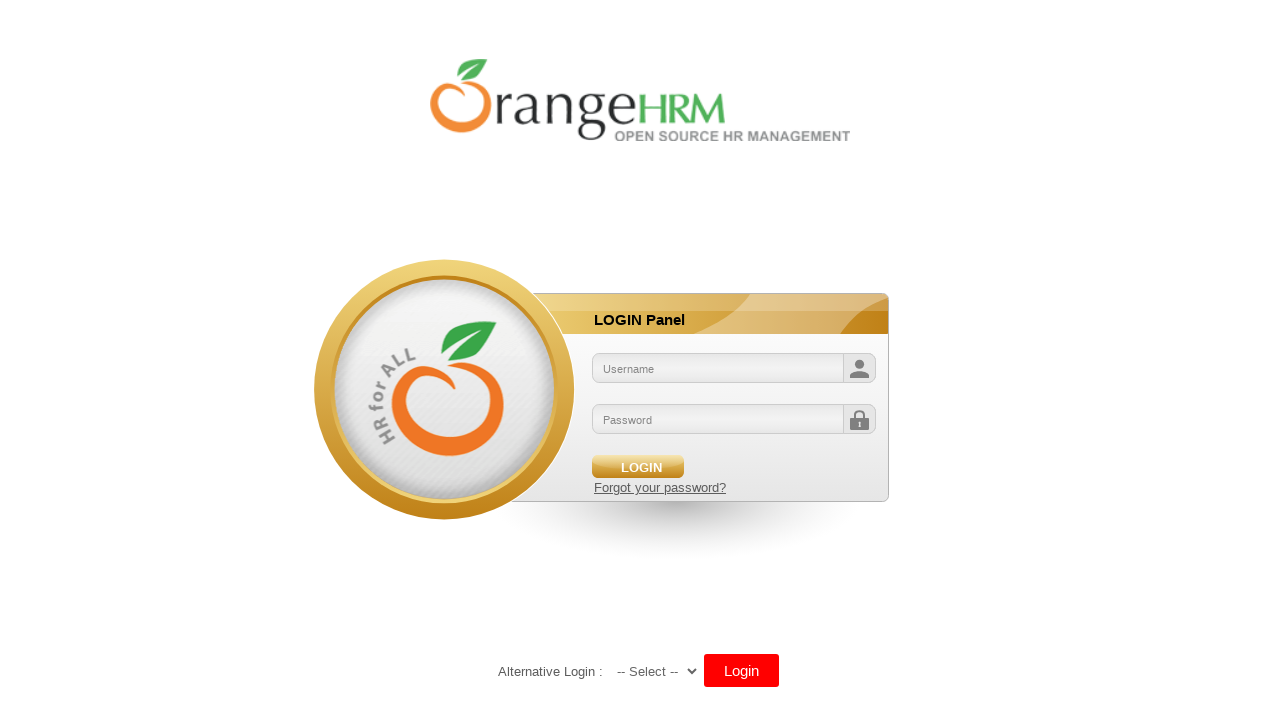

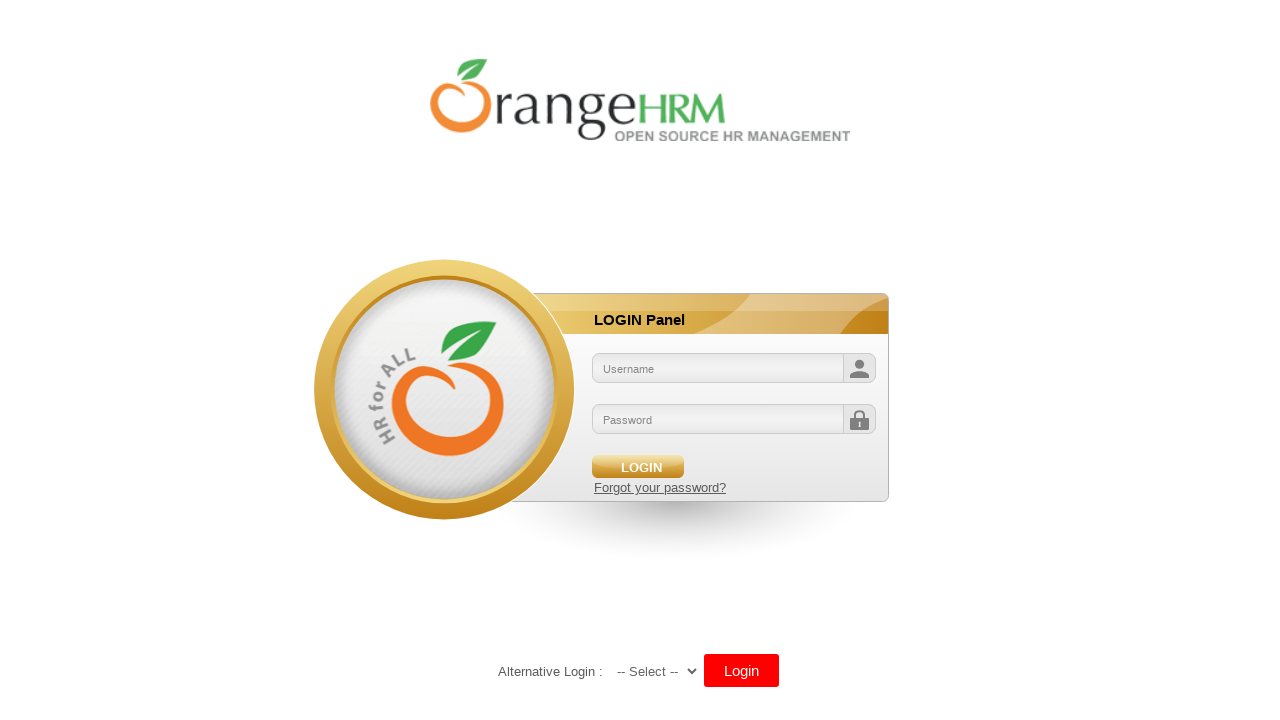